Tests iframe handling and drag-and-drop functionality on the jQuery UI demo page by switching to an iframe, performing a drag-and-drop action, then switching back to click a navigation link.

Starting URL: https://jqueryui.com/droppable/

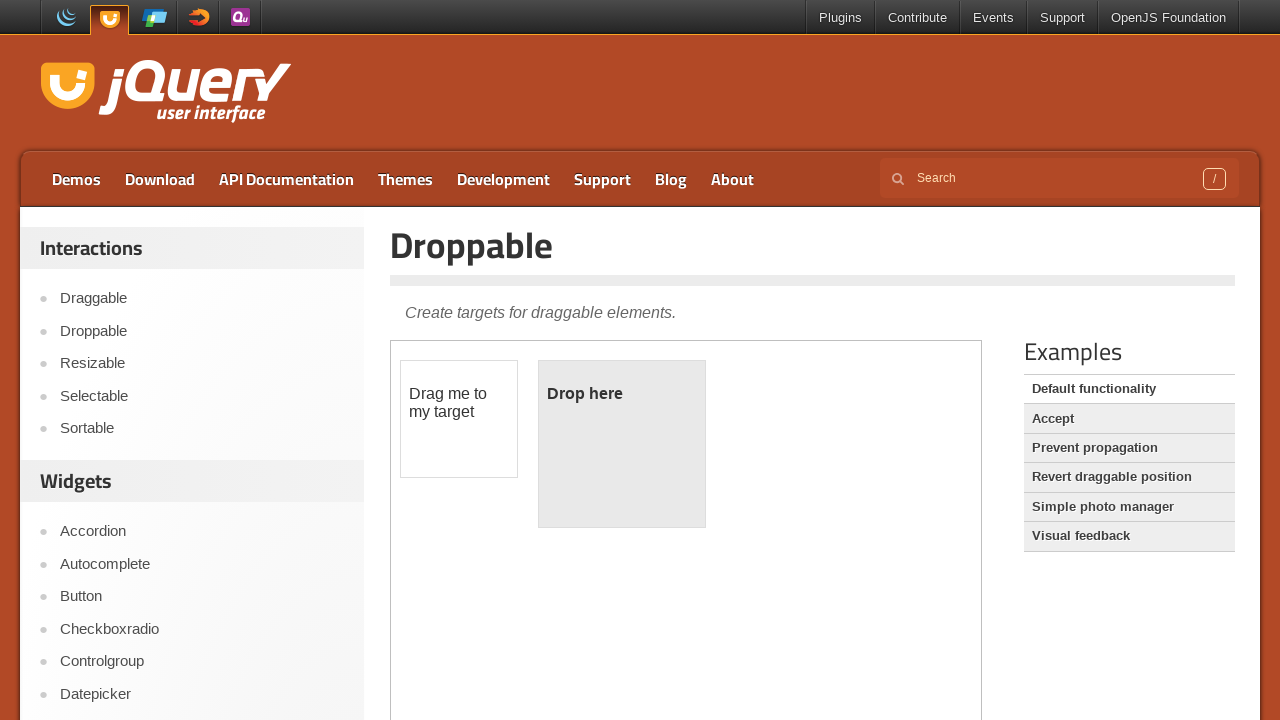

Located the demo iframe
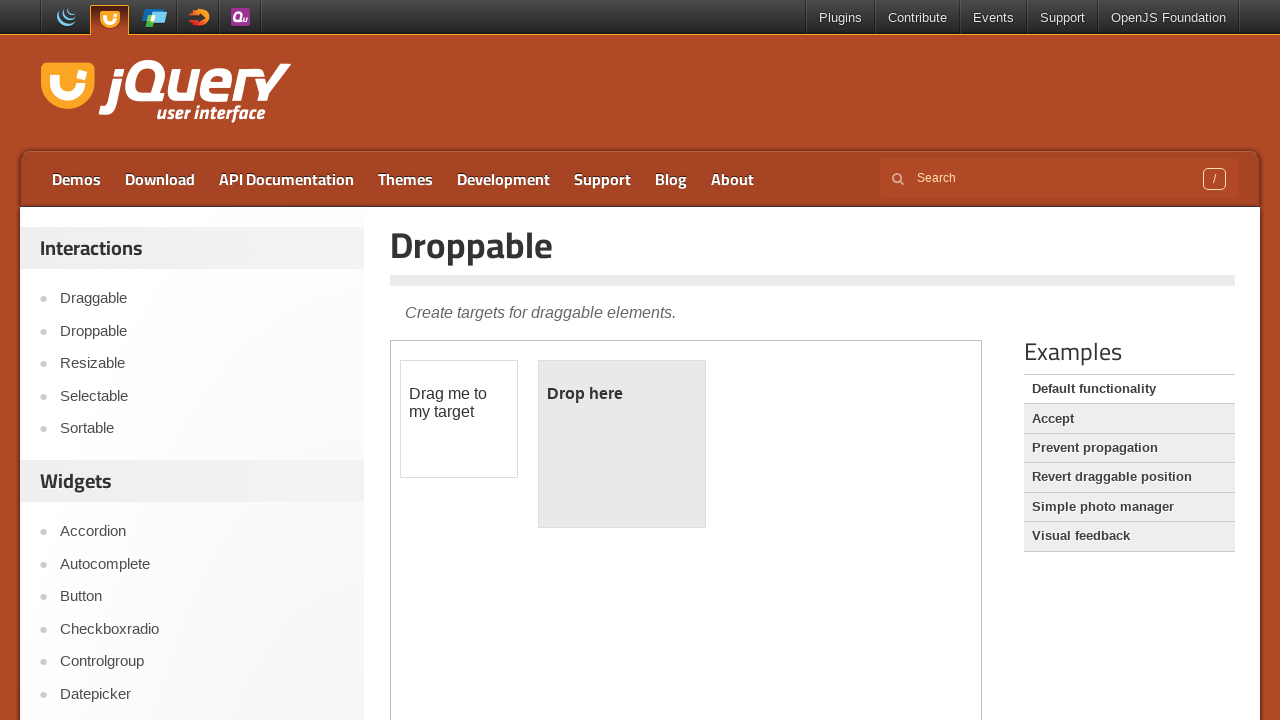

Located the draggable element within the iframe
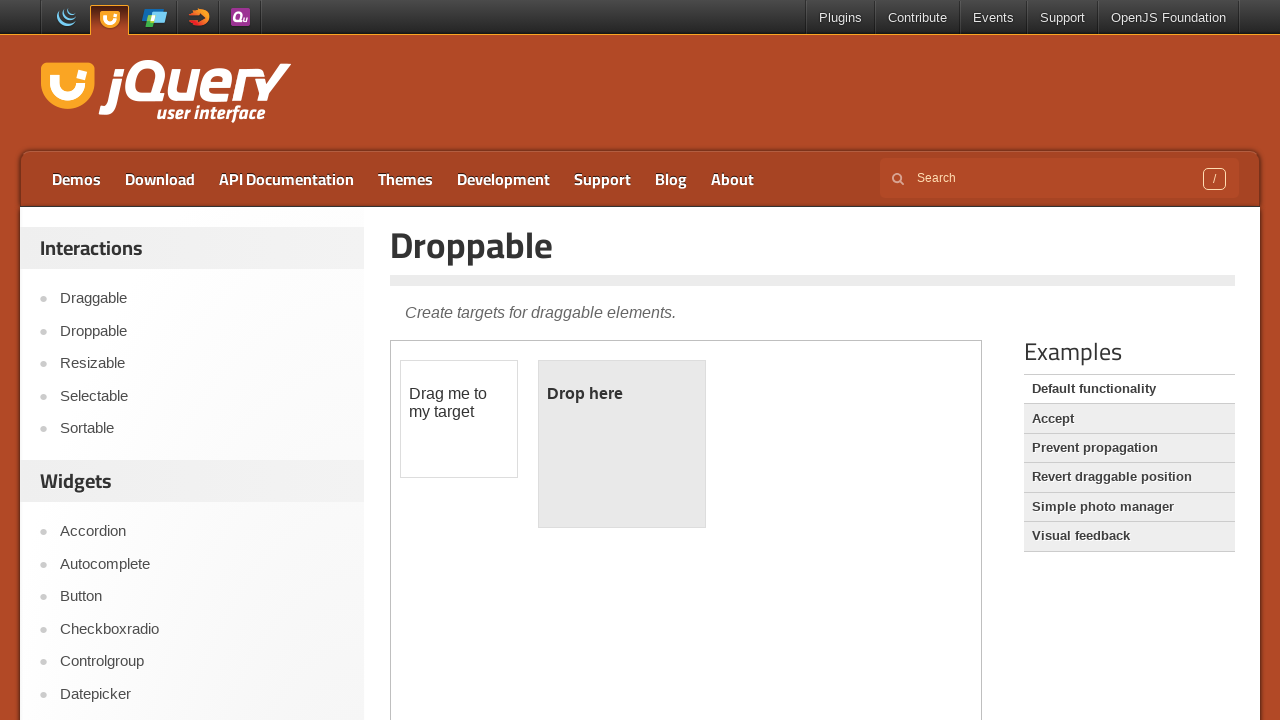

Located the droppable element within the iframe
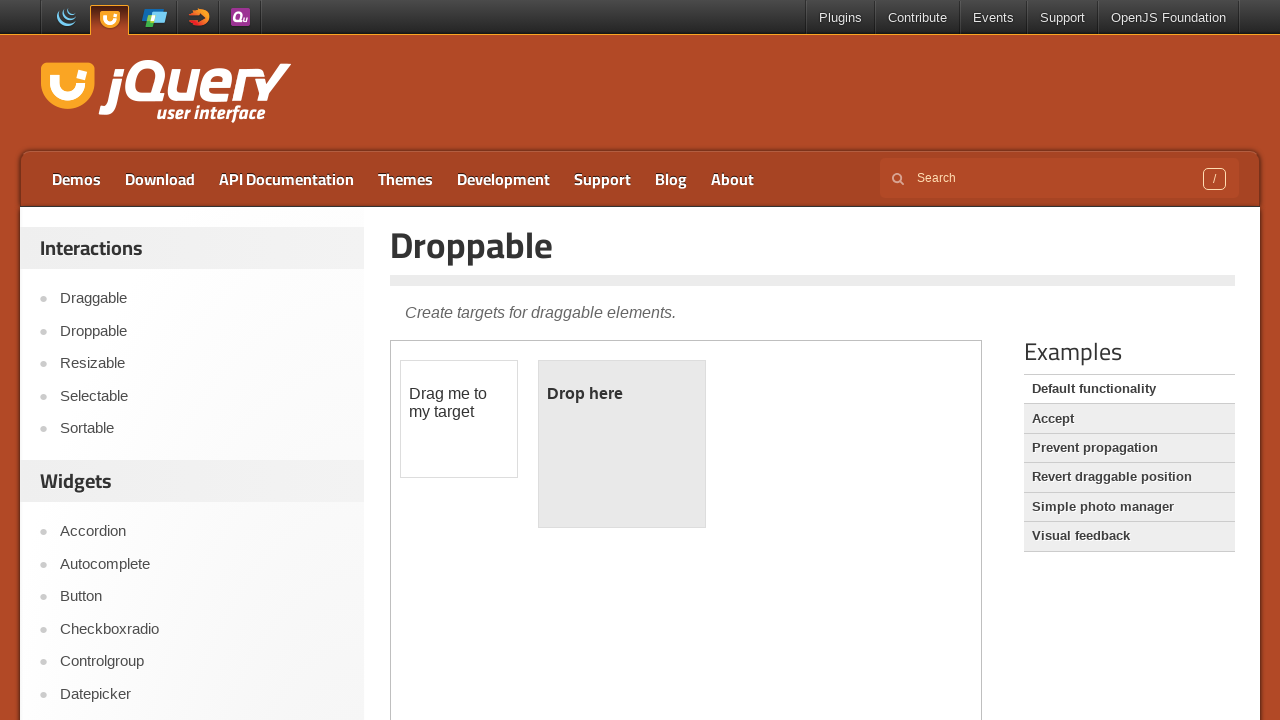

Dragged the draggable element onto the droppable element at (622, 444)
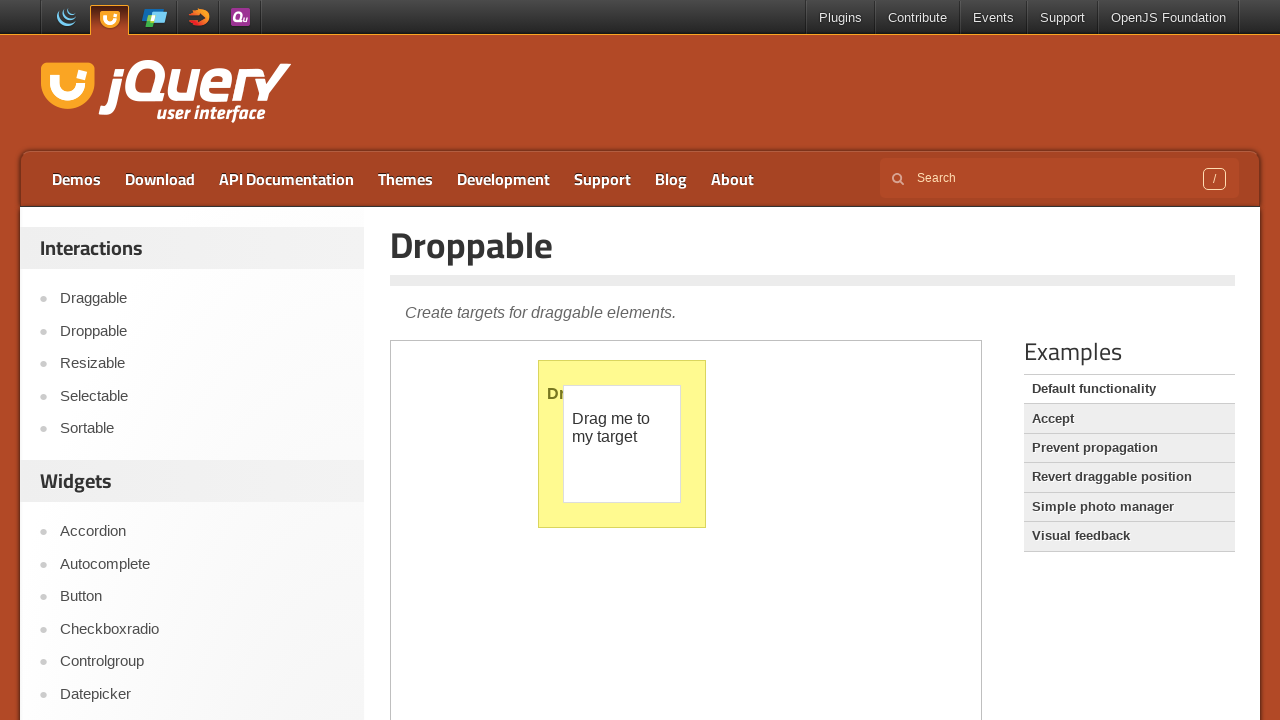

Clicked on the sortable navigation link to exit the droppable demo at (202, 429) on a[href*='sortable']
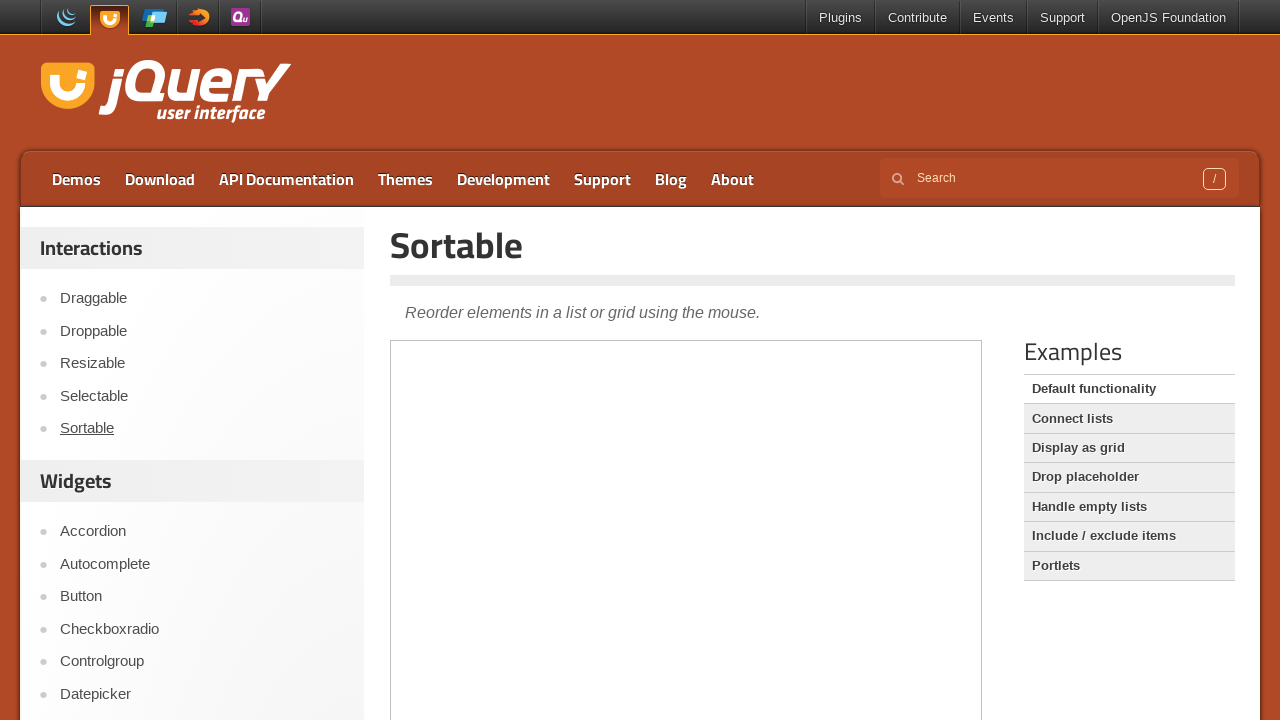

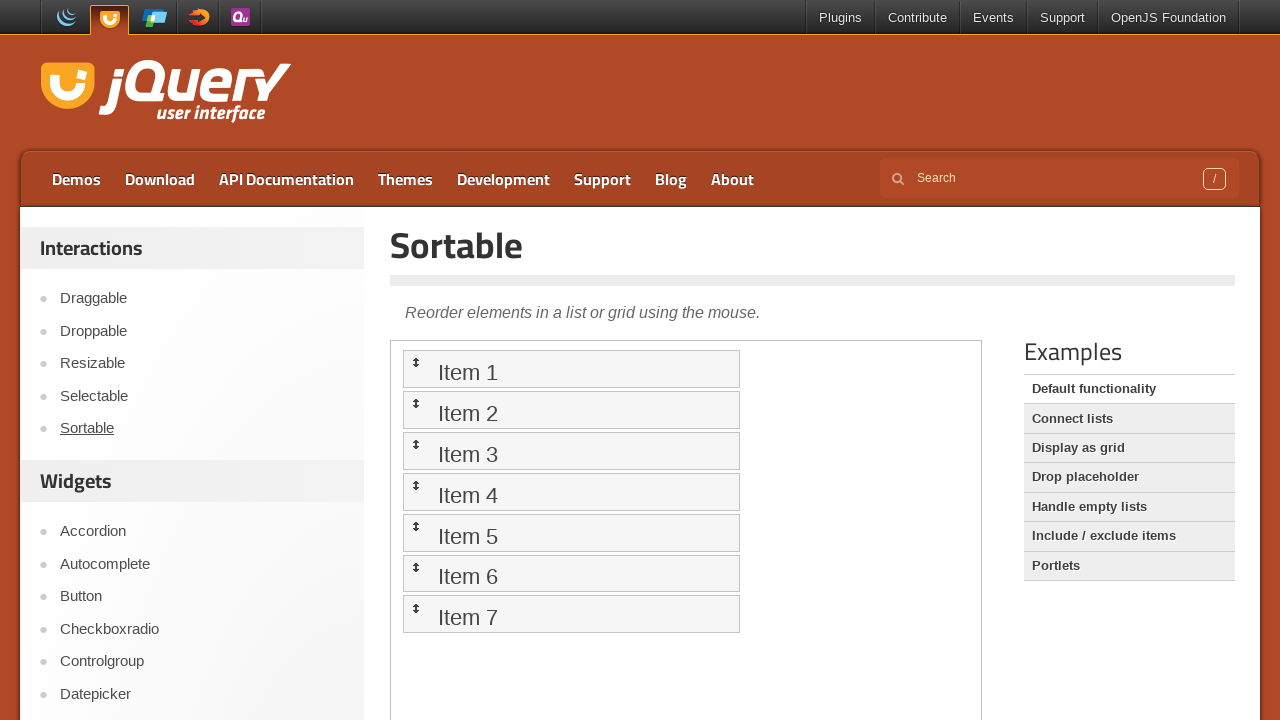